Tests that clicking Clear completed removes completed items from the list

Starting URL: https://demo.playwright.dev/todomvc

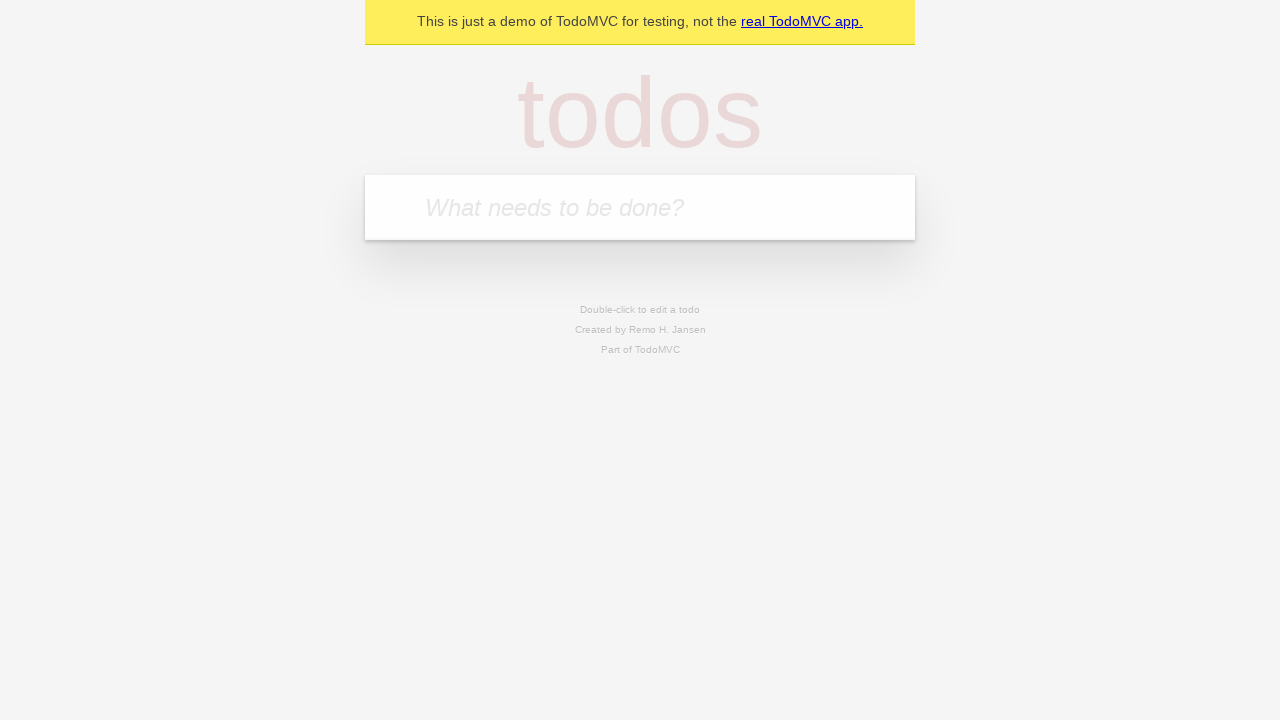

Filled todo input with 'buy some cheese' on internal:attr=[placeholder="What needs to be done?"i]
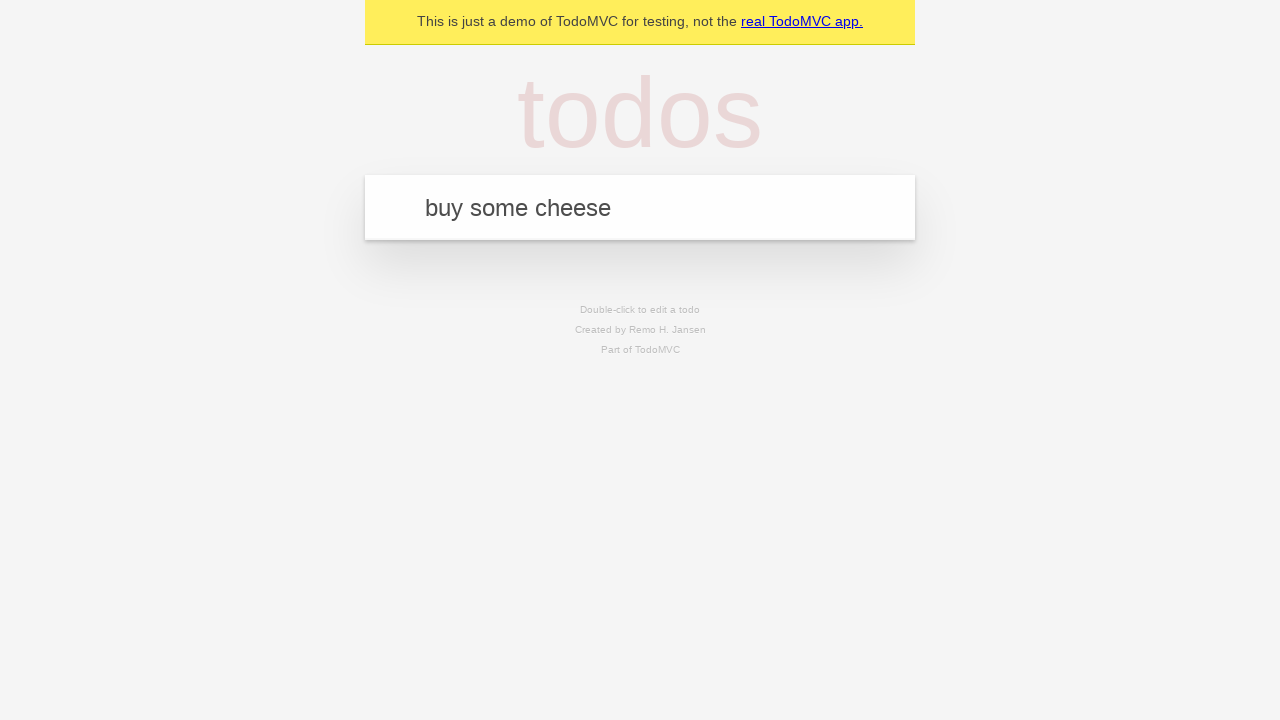

Pressed Enter to add 'buy some cheese' to the list on internal:attr=[placeholder="What needs to be done?"i]
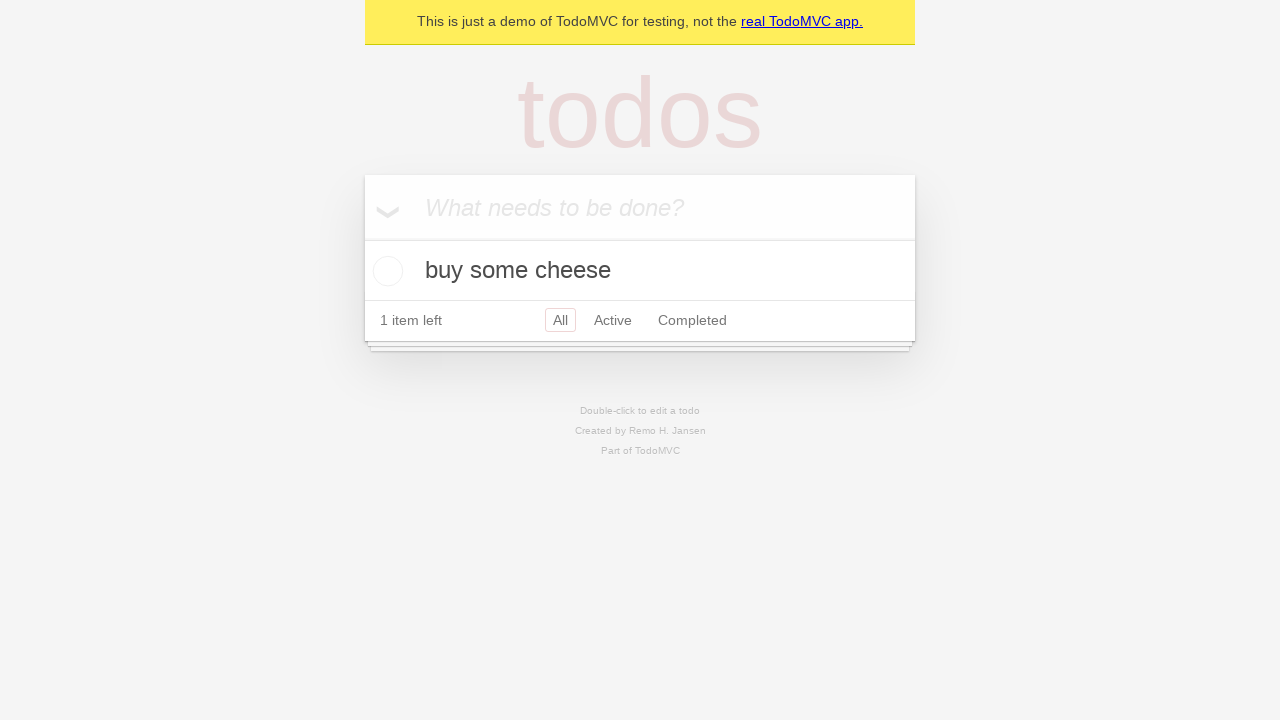

Filled todo input with 'feed the cat' on internal:attr=[placeholder="What needs to be done?"i]
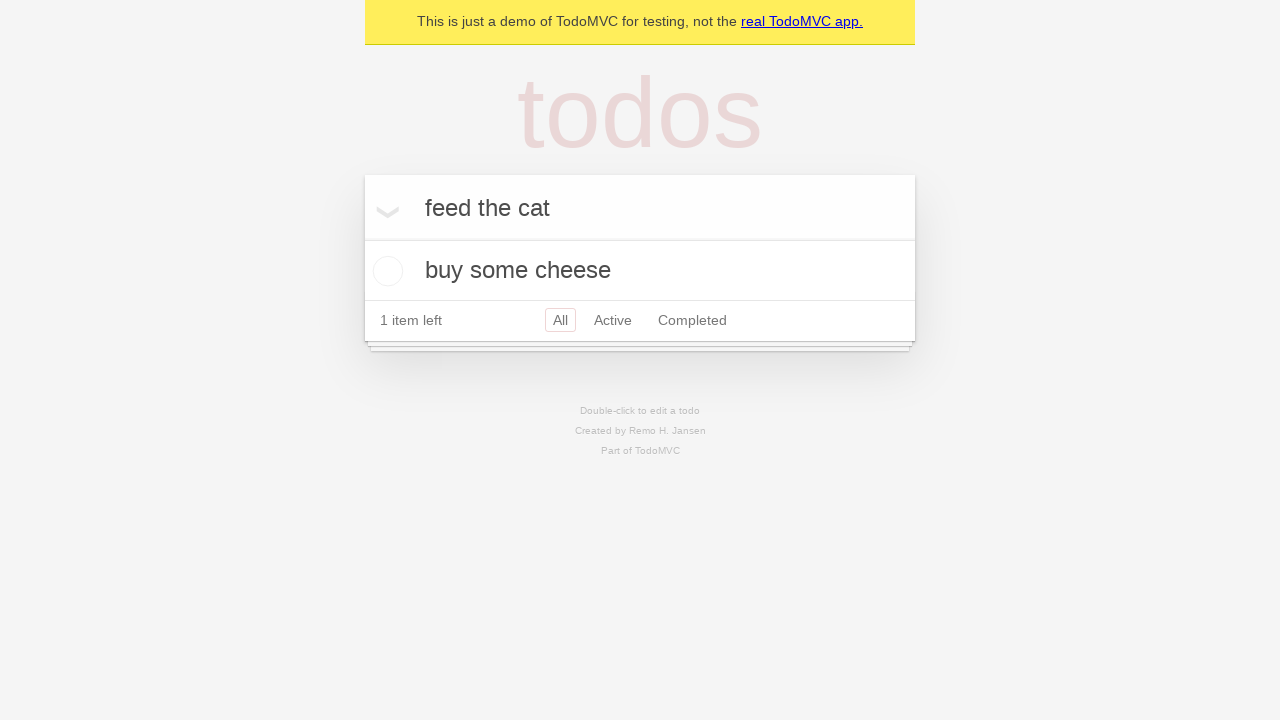

Pressed Enter to add 'feed the cat' to the list on internal:attr=[placeholder="What needs to be done?"i]
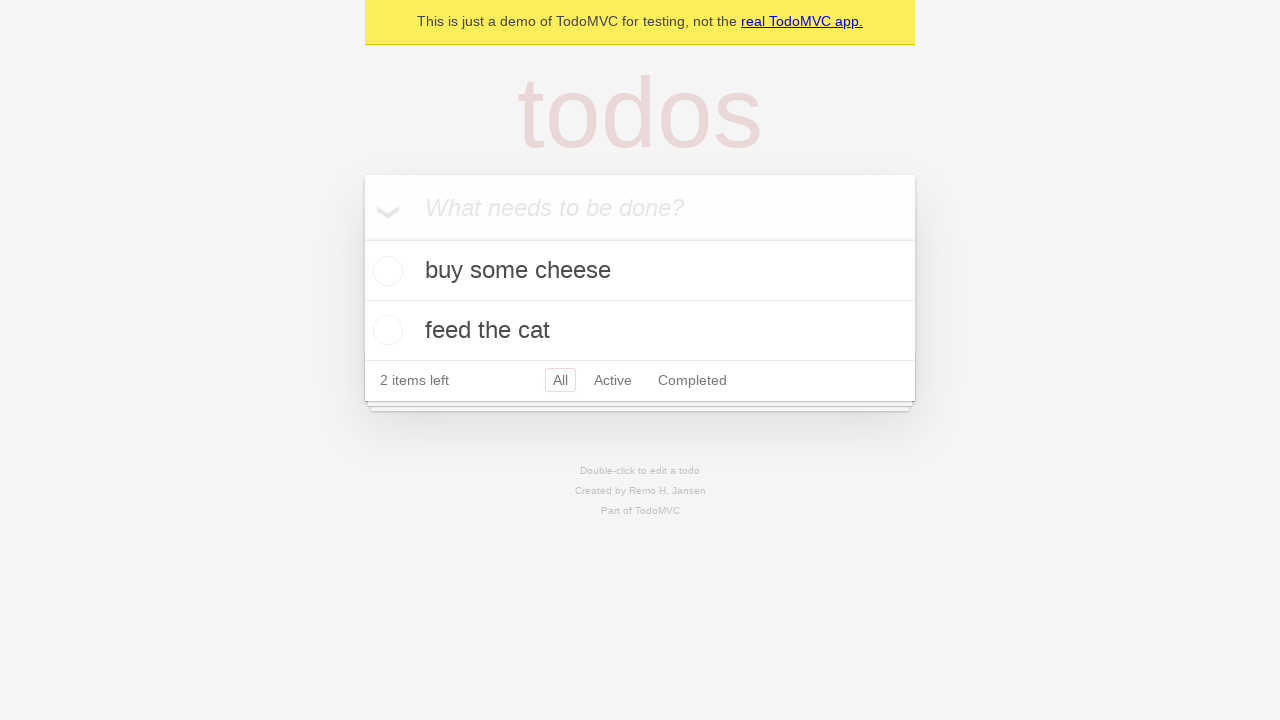

Filled todo input with 'book a doctors appointment' on internal:attr=[placeholder="What needs to be done?"i]
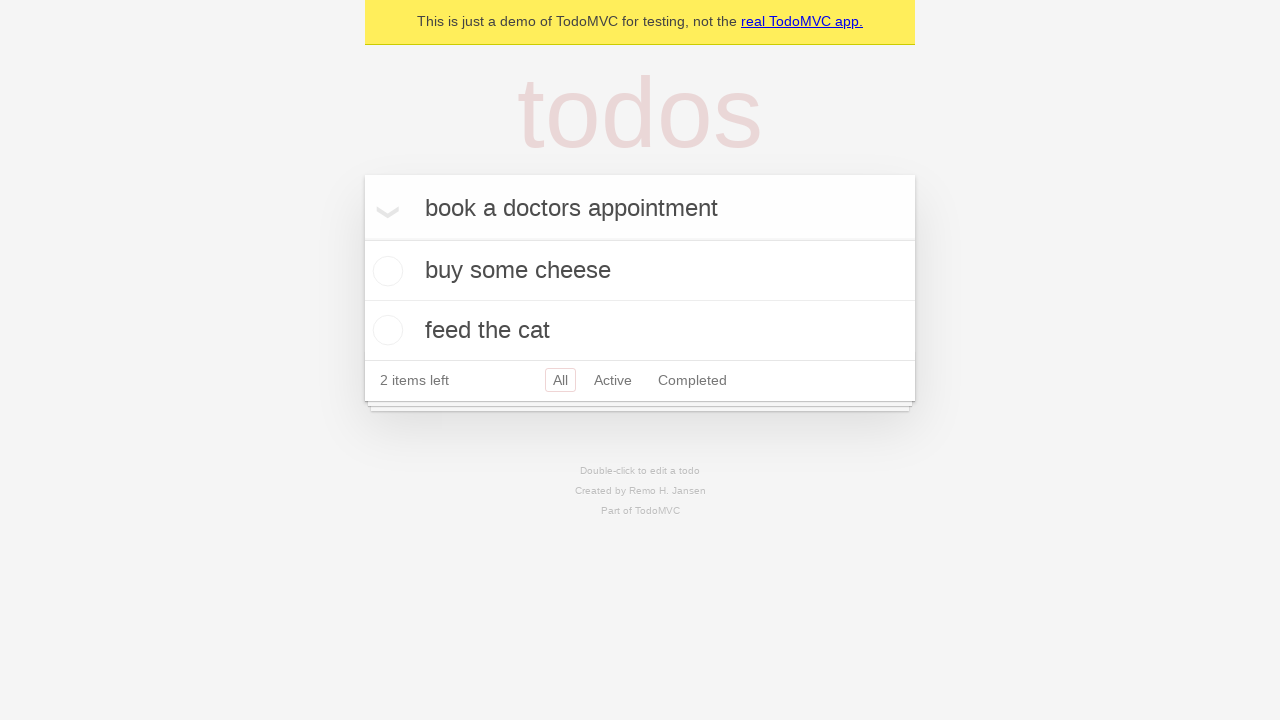

Pressed Enter to add 'book a doctors appointment' to the list on internal:attr=[placeholder="What needs to be done?"i]
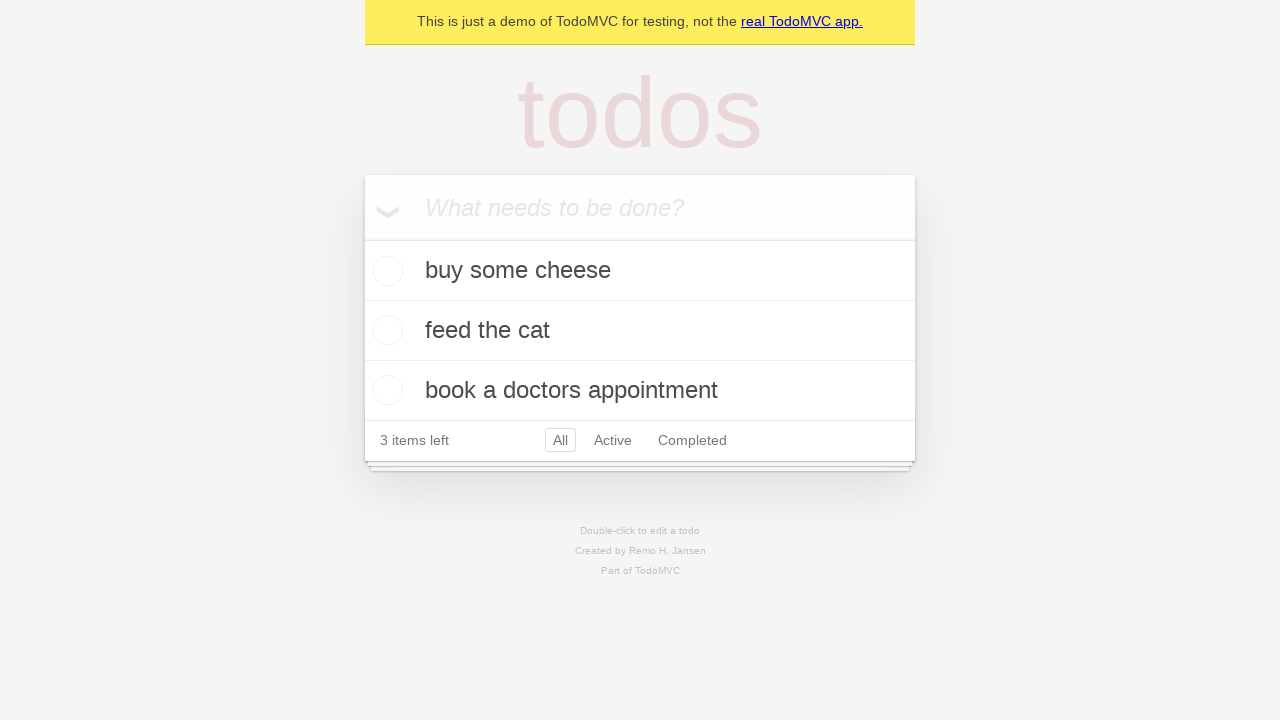

Checked the second todo item ('feed the cat') at (385, 330) on internal:testid=[data-testid="todo-item"s] >> nth=1 >> internal:role=checkbox
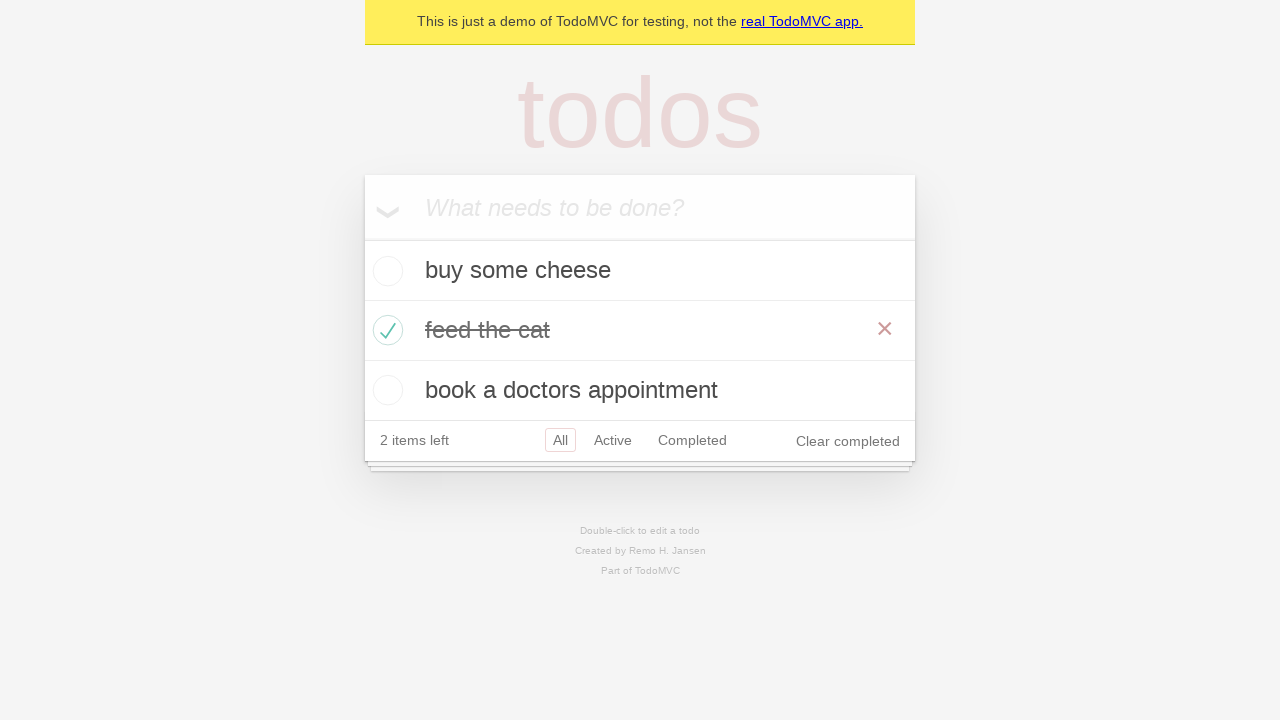

Clicked 'Clear completed' button at (848, 441) on internal:role=button[name="Clear completed"i]
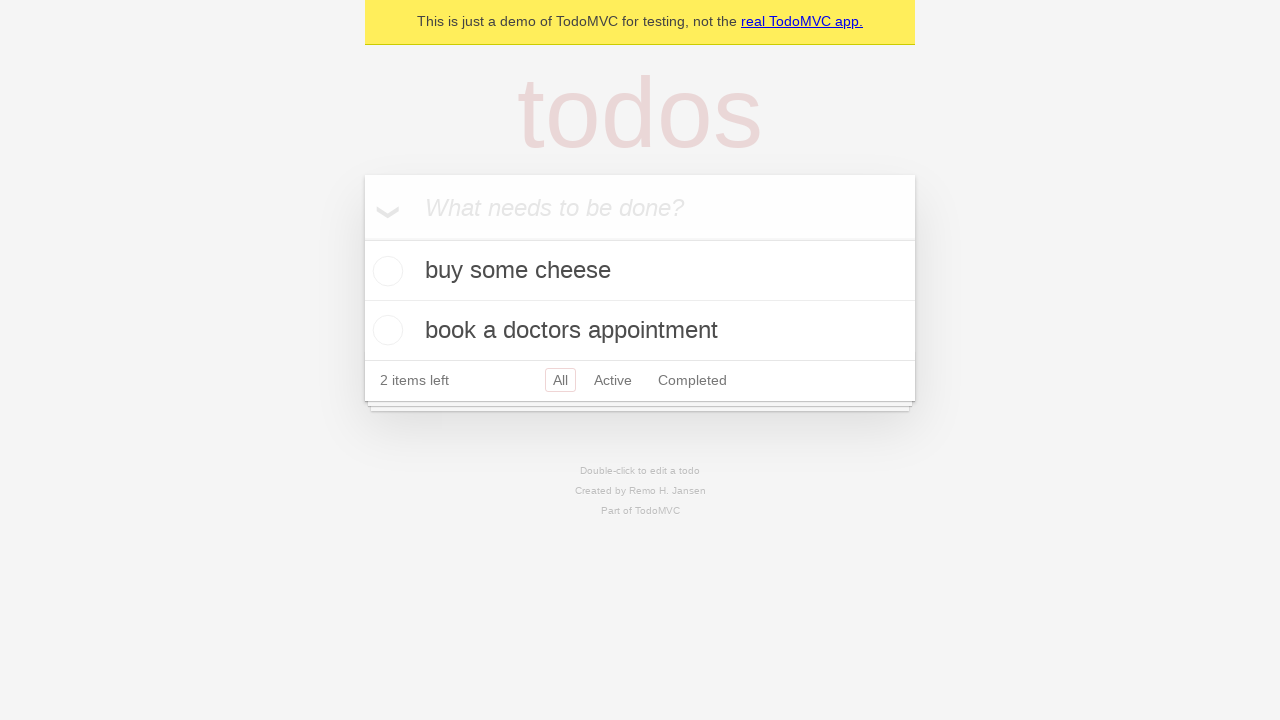

Waited for todo items to update after clearing completed items
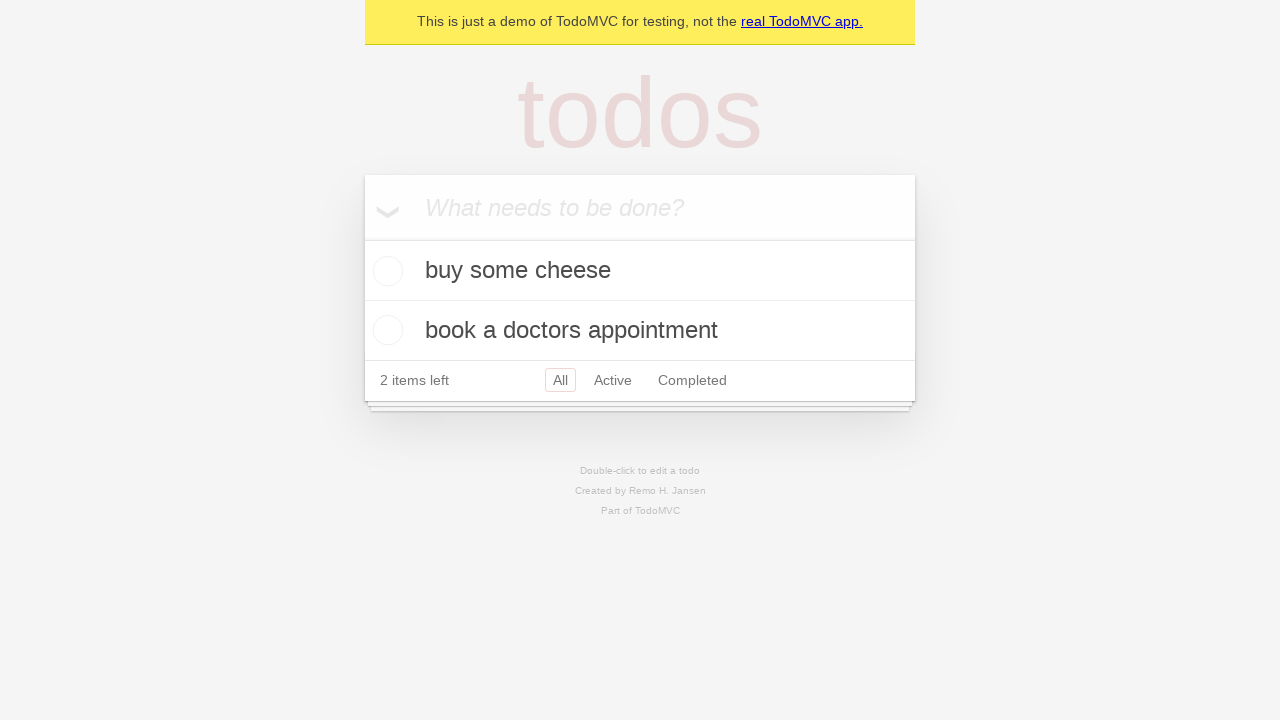

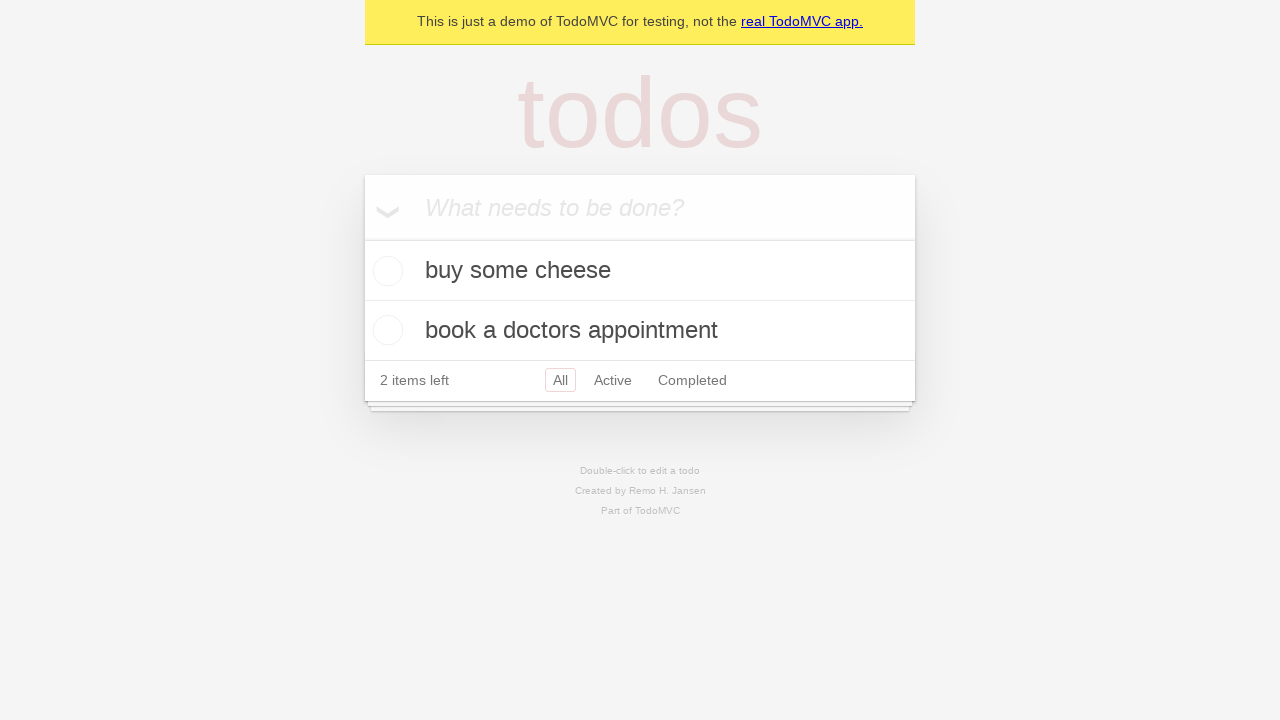